Tests clicking a link on a blog page using partial link text matching, specifically clicking a link that contains "Open" in its text to open a popup window.

Starting URL: http://omayo.blogspot.com/

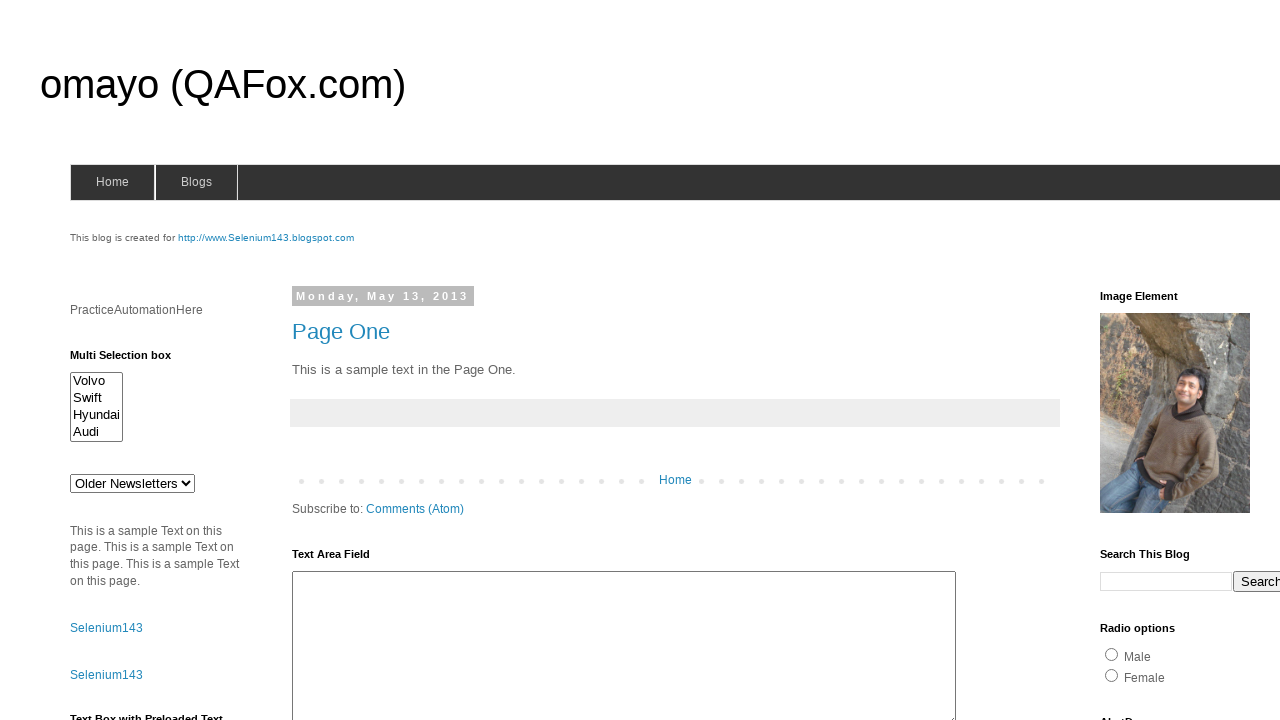

Navigated to omayo.blogspot.com blog page
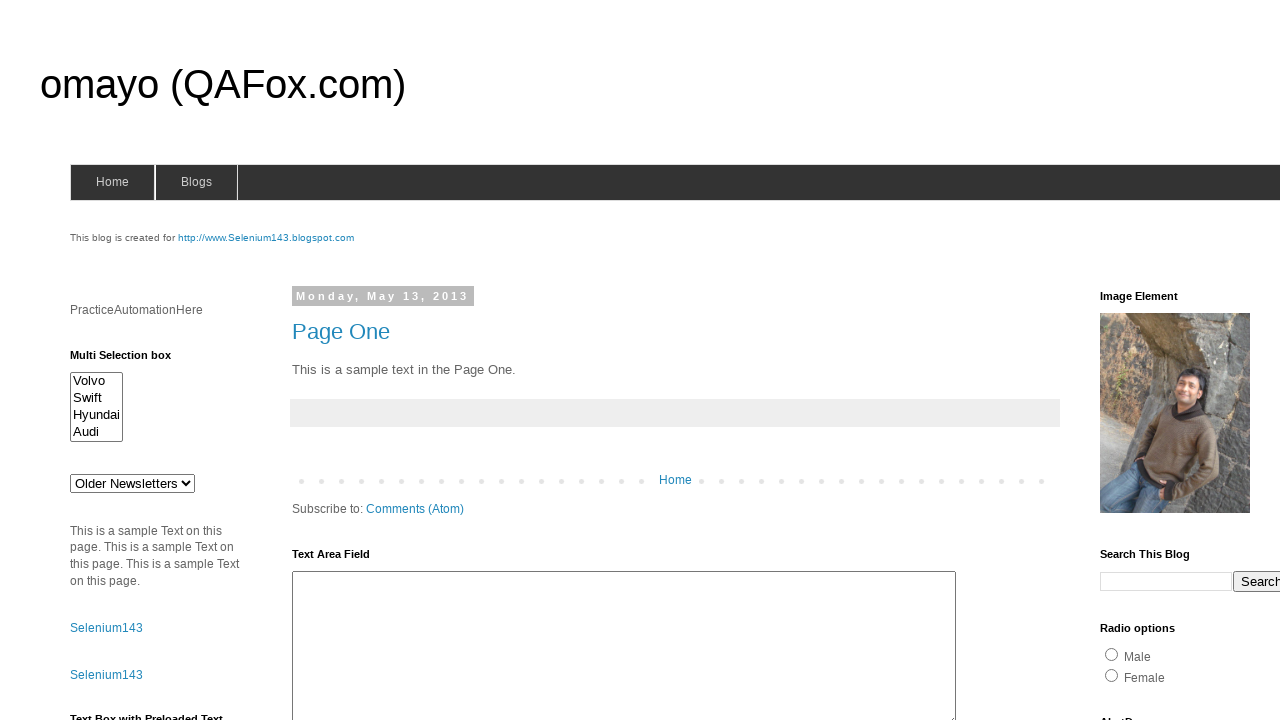

Clicked link containing 'Open' text to open popup window at (132, 360) on a:has-text('Open')
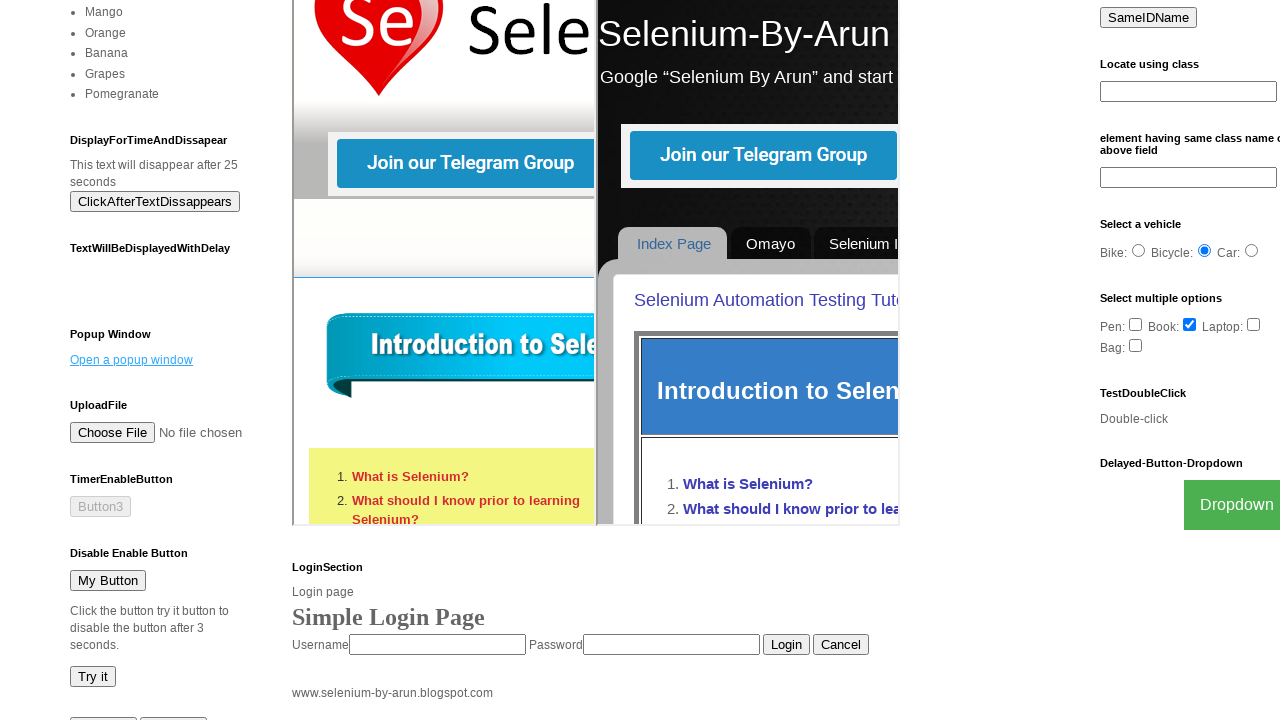

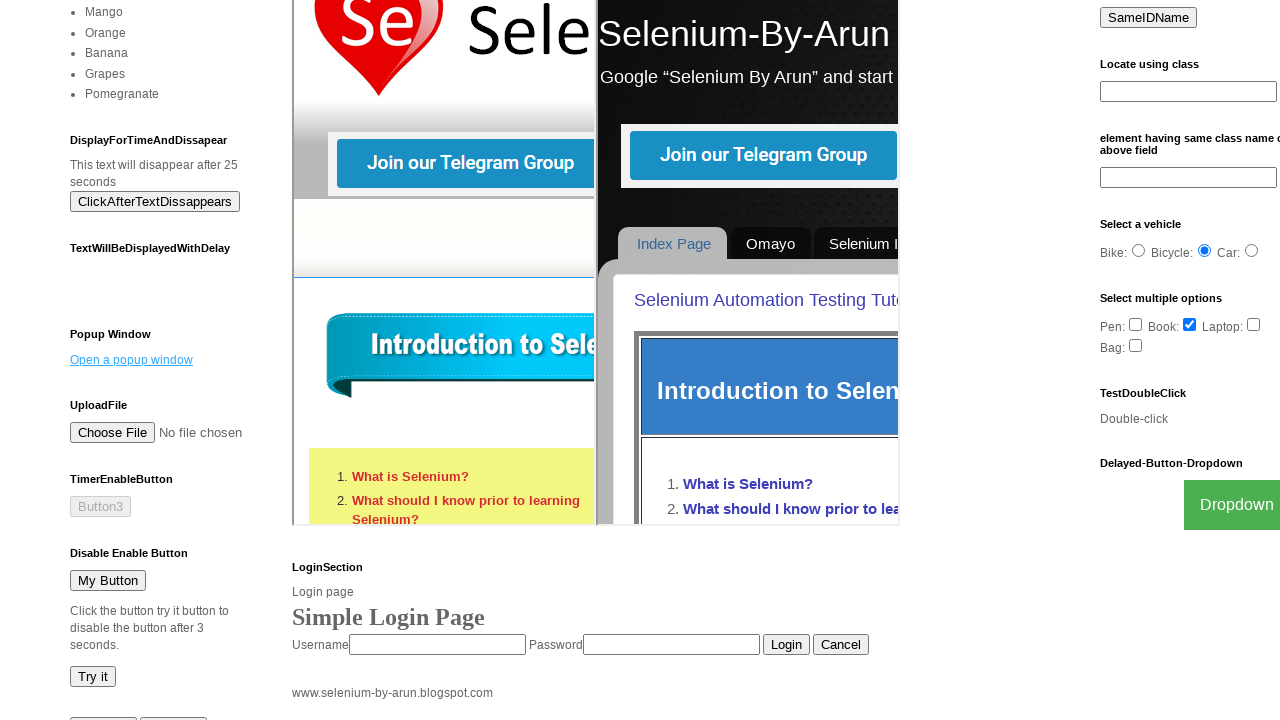